Navigates to Flipkart homepage and validates that the current URL matches the expected URL

Starting URL: https://www.flipkart.com/

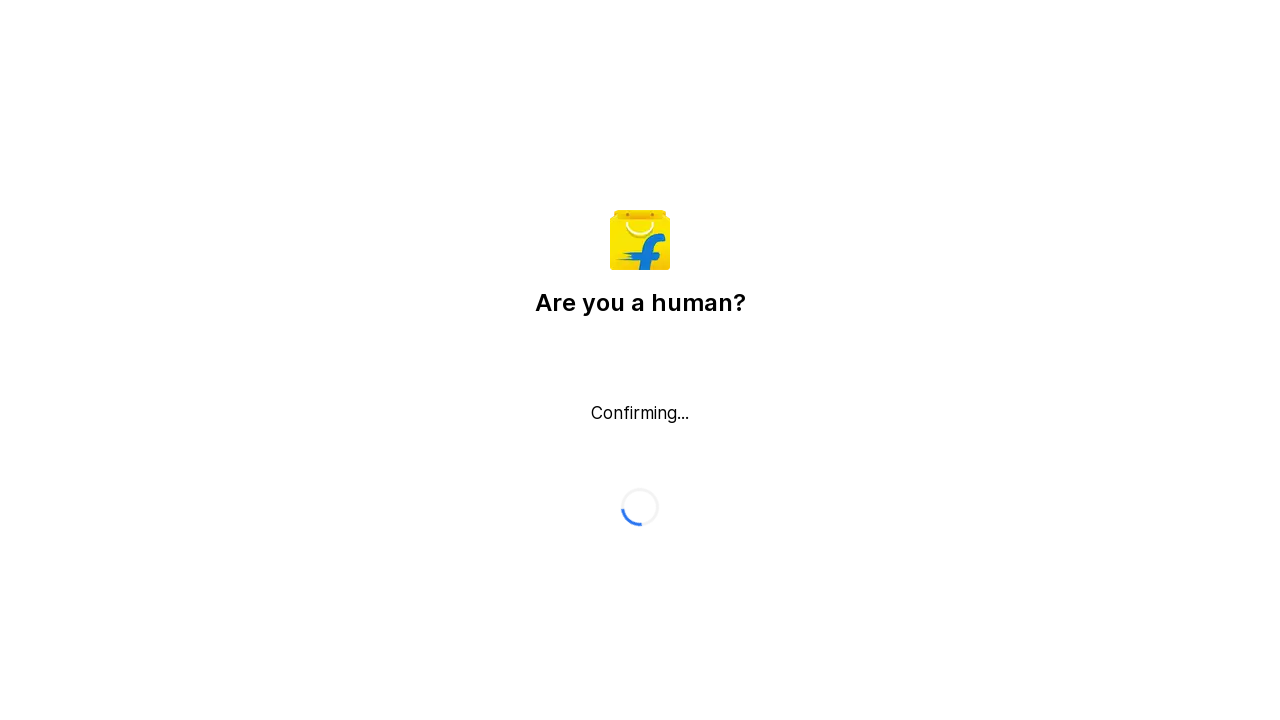

Waited for page to reach domcontentloaded state
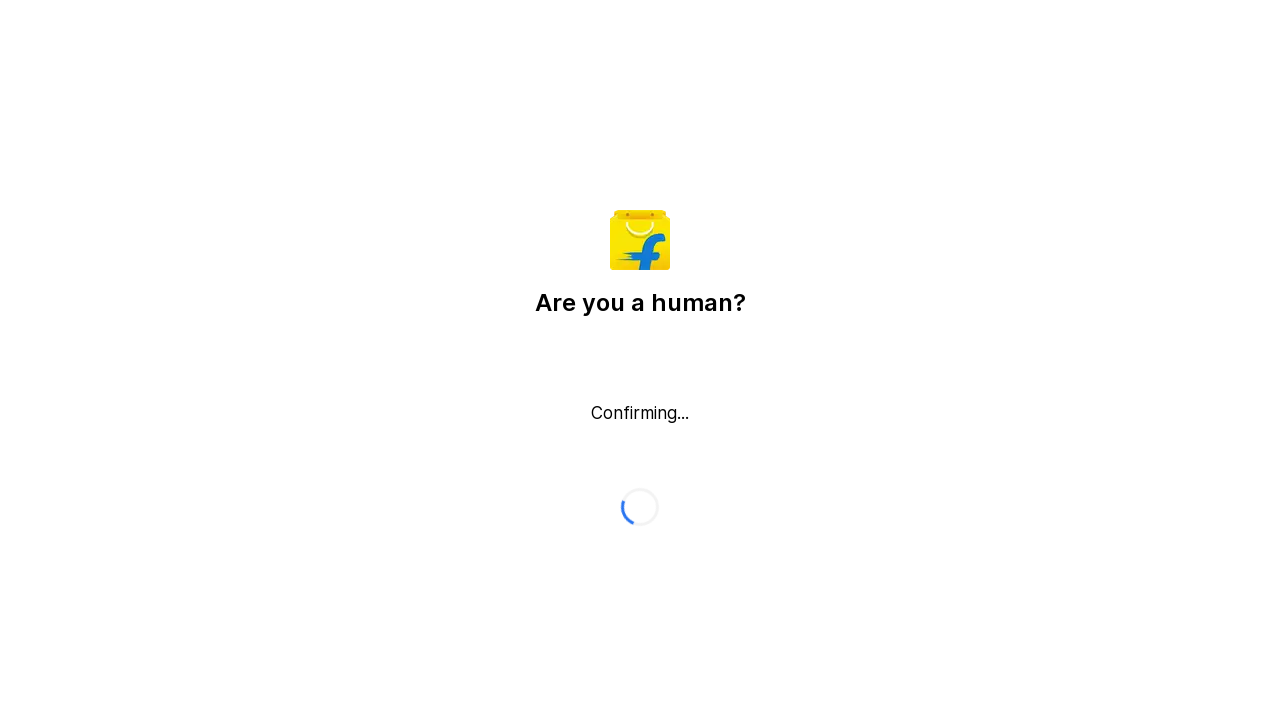

Verified current URL matches expected Flipkart homepage URL
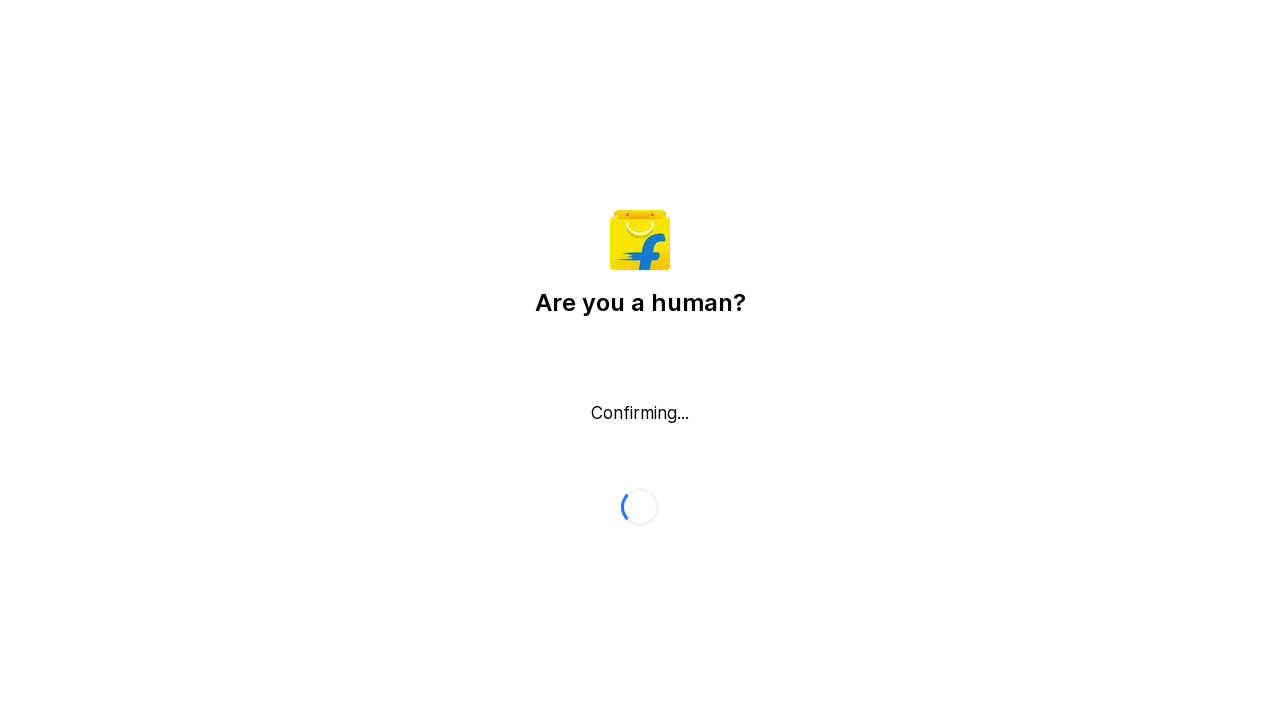

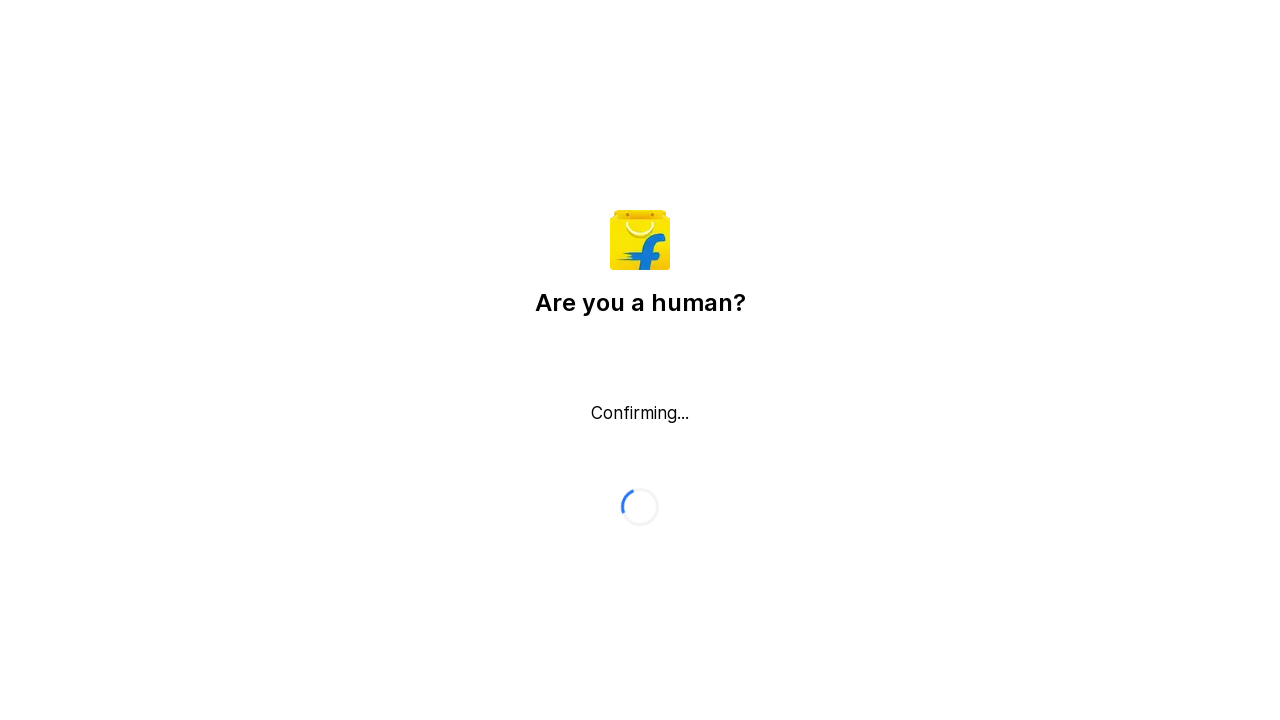